Tests handling JavaScript prompt popup by switching to an iframe, clicking a button to trigger a prompt, entering text into the prompt, and dismissing it

Starting URL: https://www.w3schools.com/js/tryit.asp?filename=tryjs_prompt

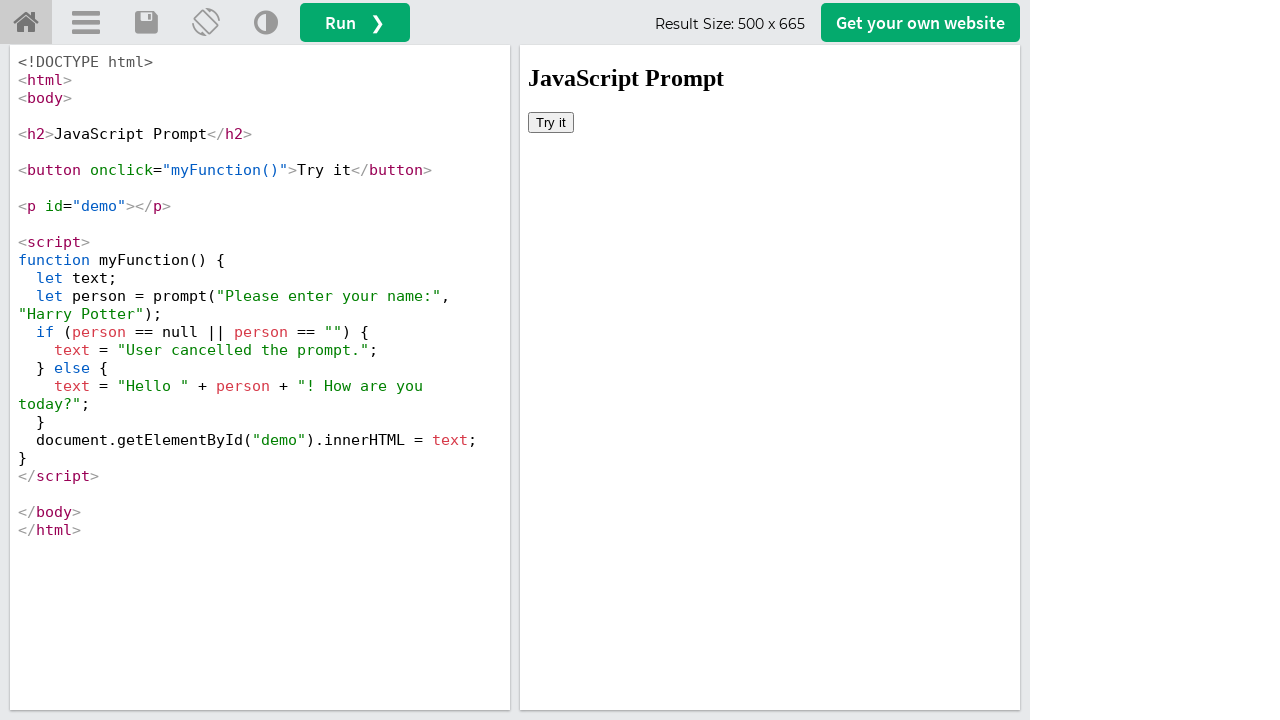

Set up dialog handler to dismiss prompts
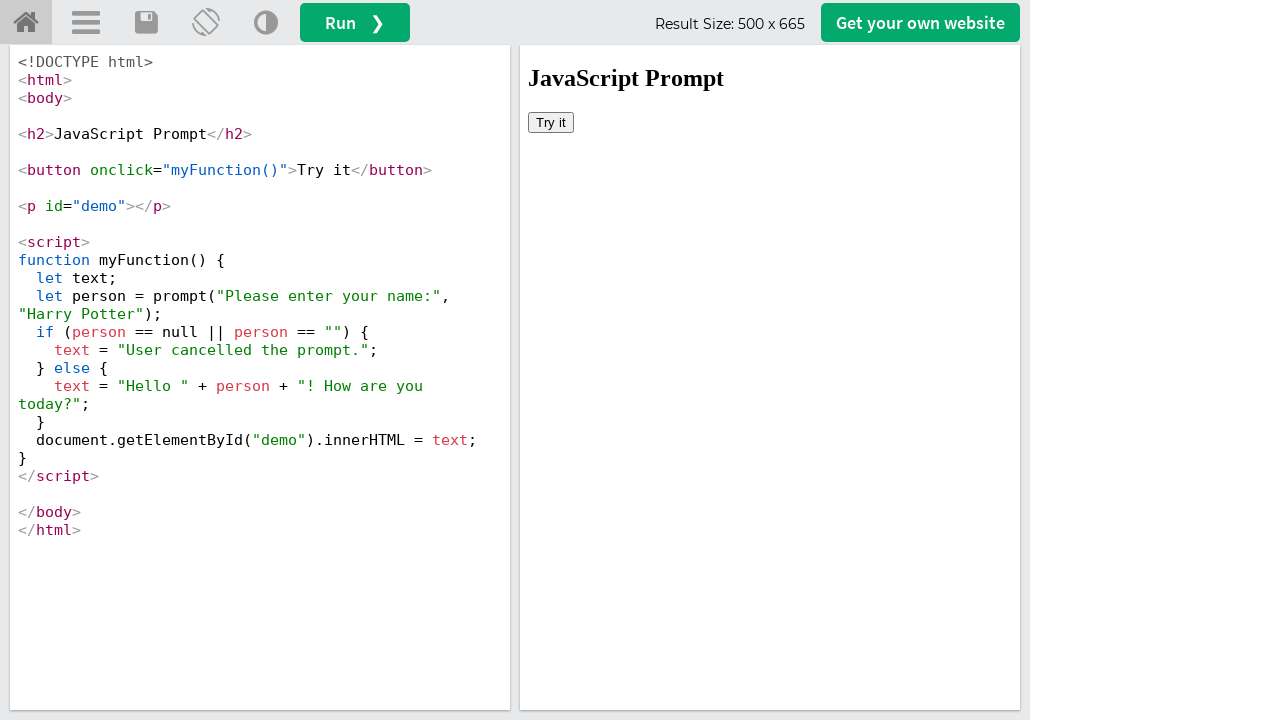

Located iframe with ID 'iframeResult'
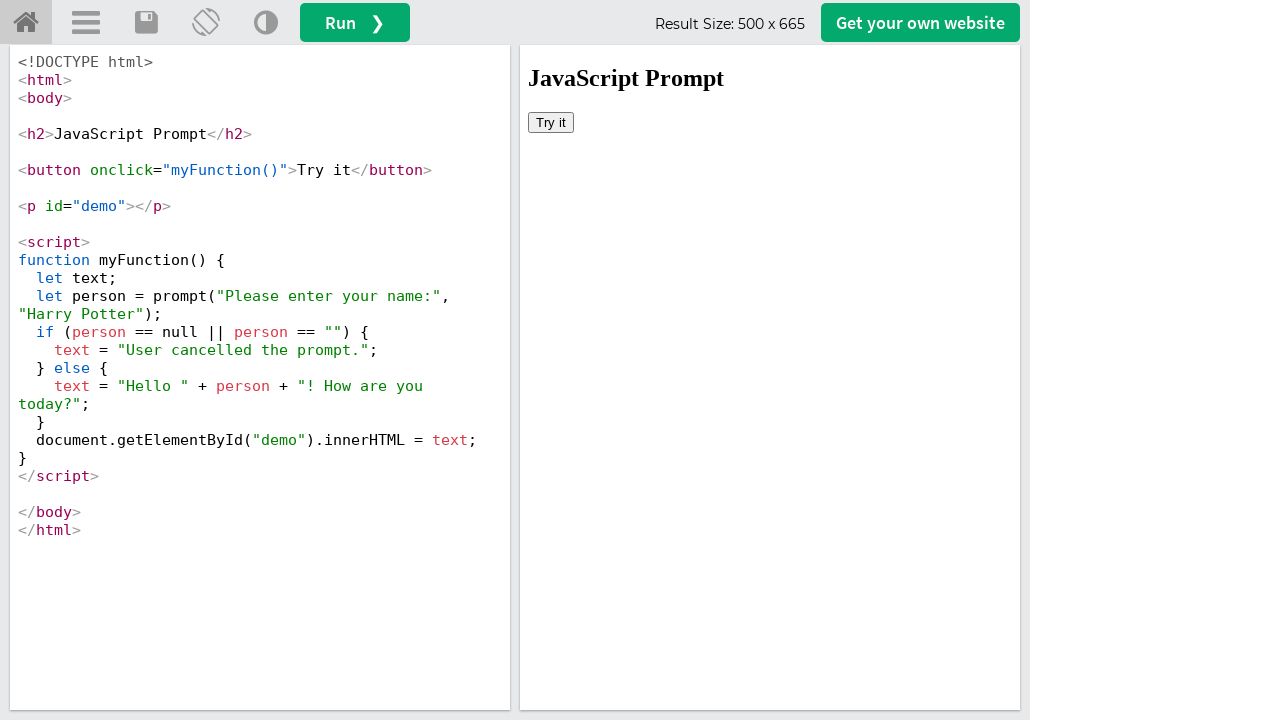

Clicked button in iframe to trigger JavaScript prompt popup at (551, 122) on #iframeResult >> internal:control=enter-frame >> button
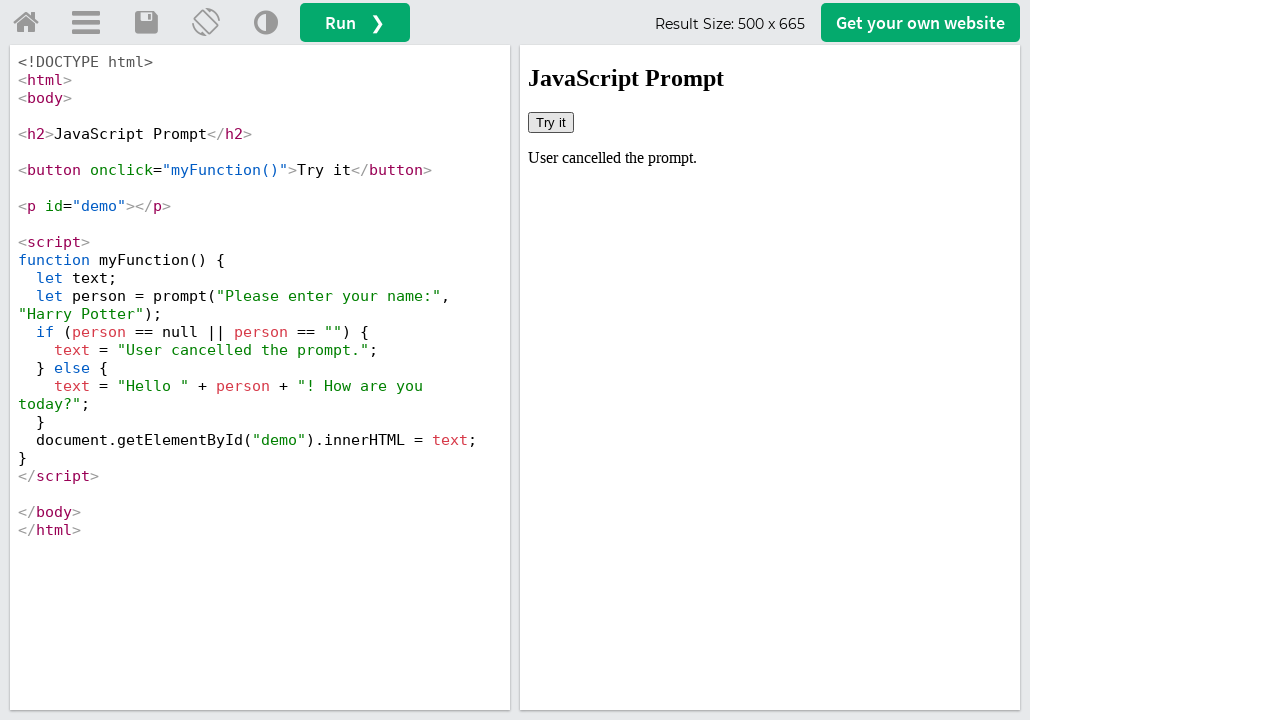

Waited 1000ms for dialog interaction to complete
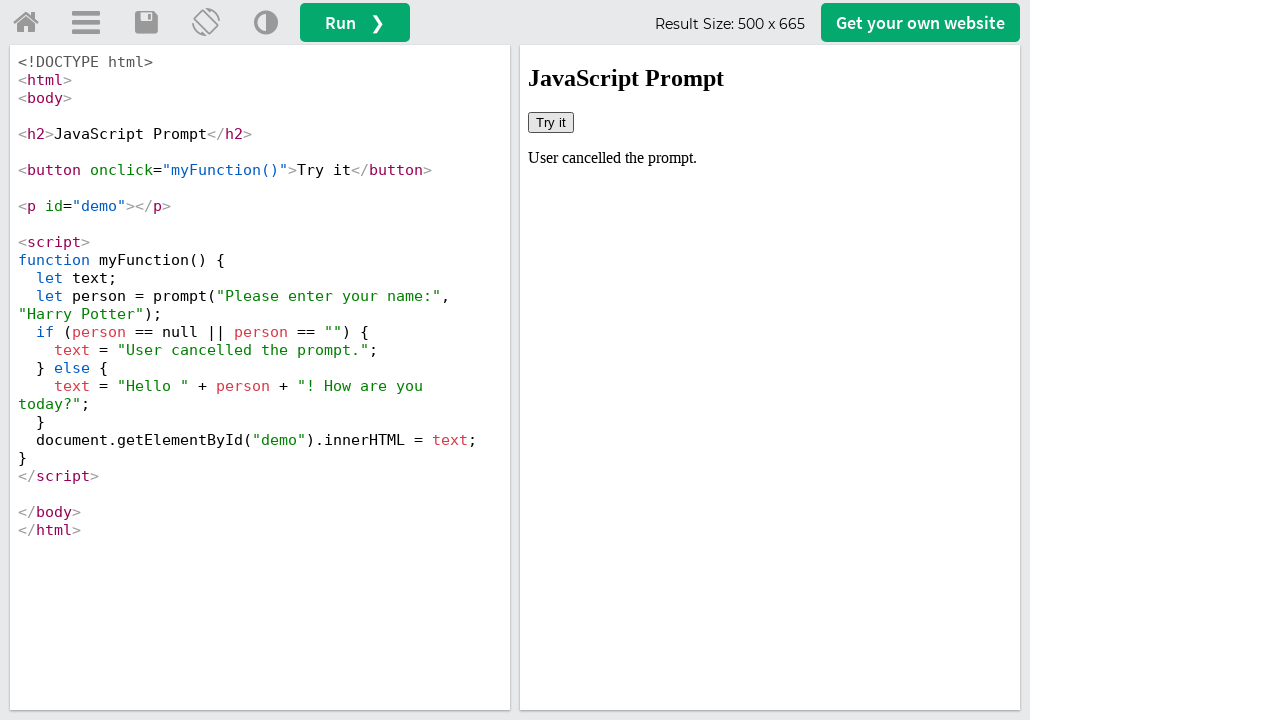

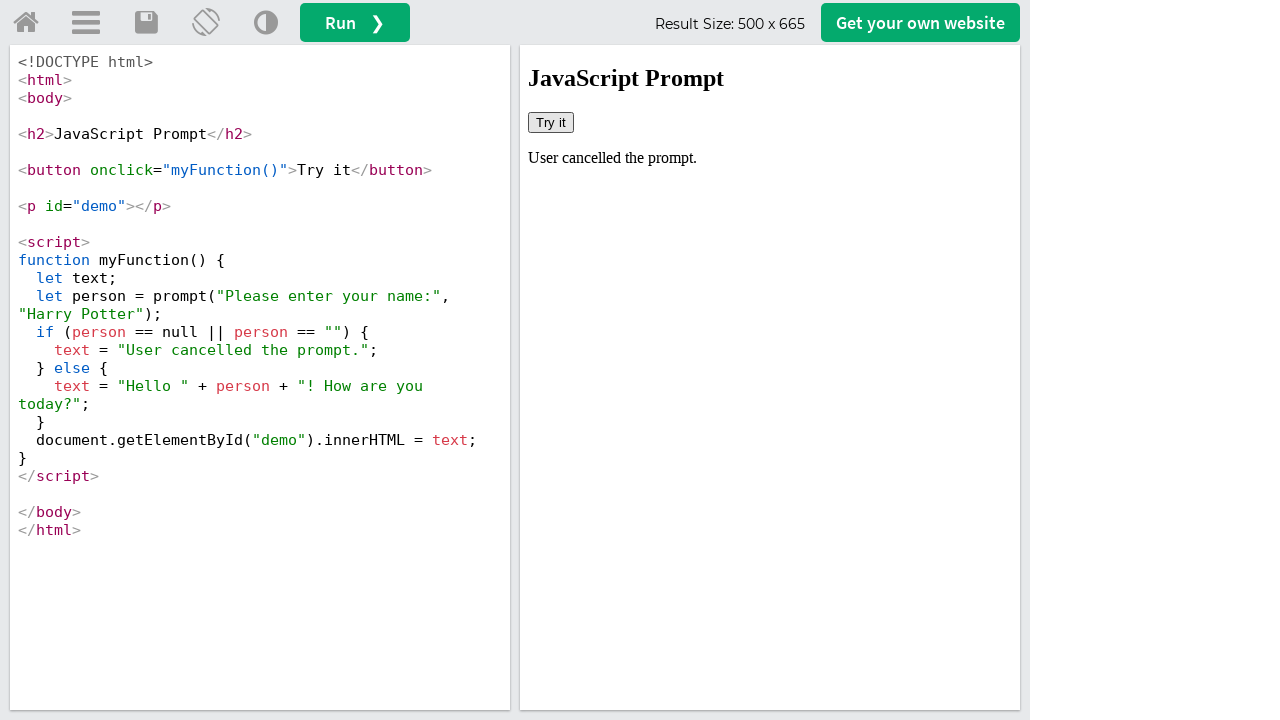